Tests that a todo item is removed when edited to an empty string

Starting URL: https://demo.playwright.dev/todomvc

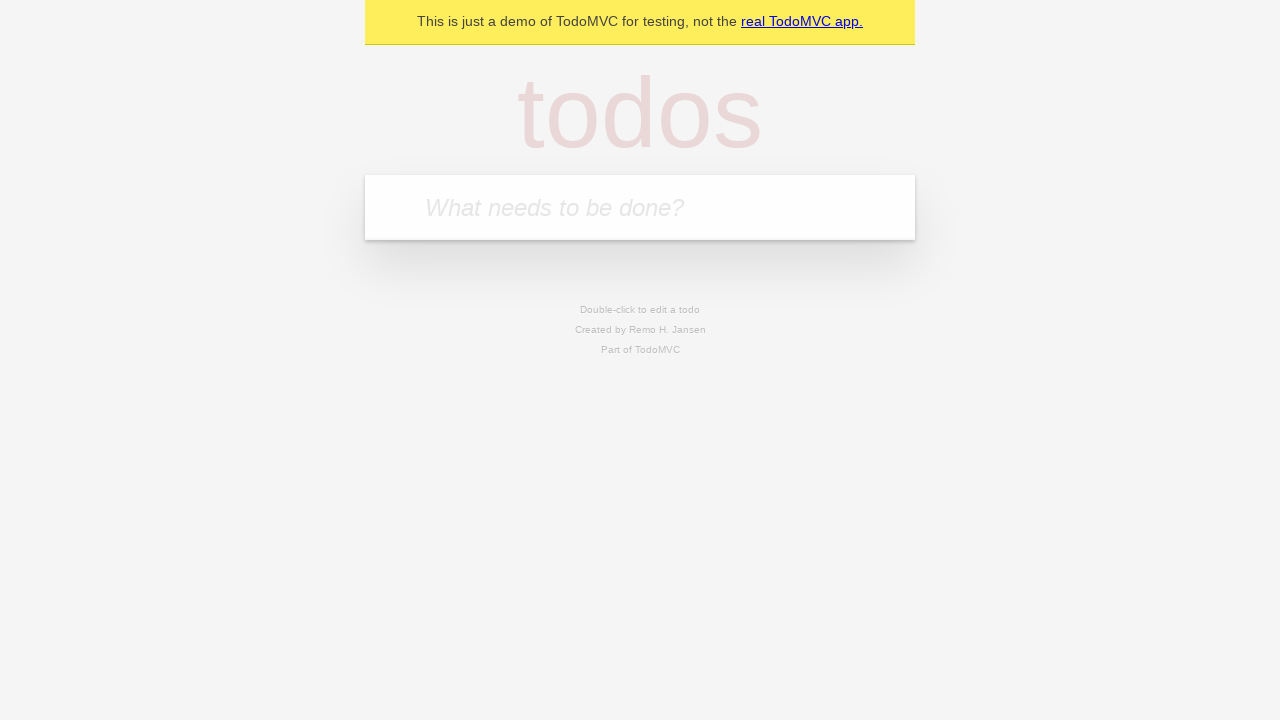

Filled todo input with 'buy some cheese' on internal:attr=[placeholder="What needs to be done?"i]
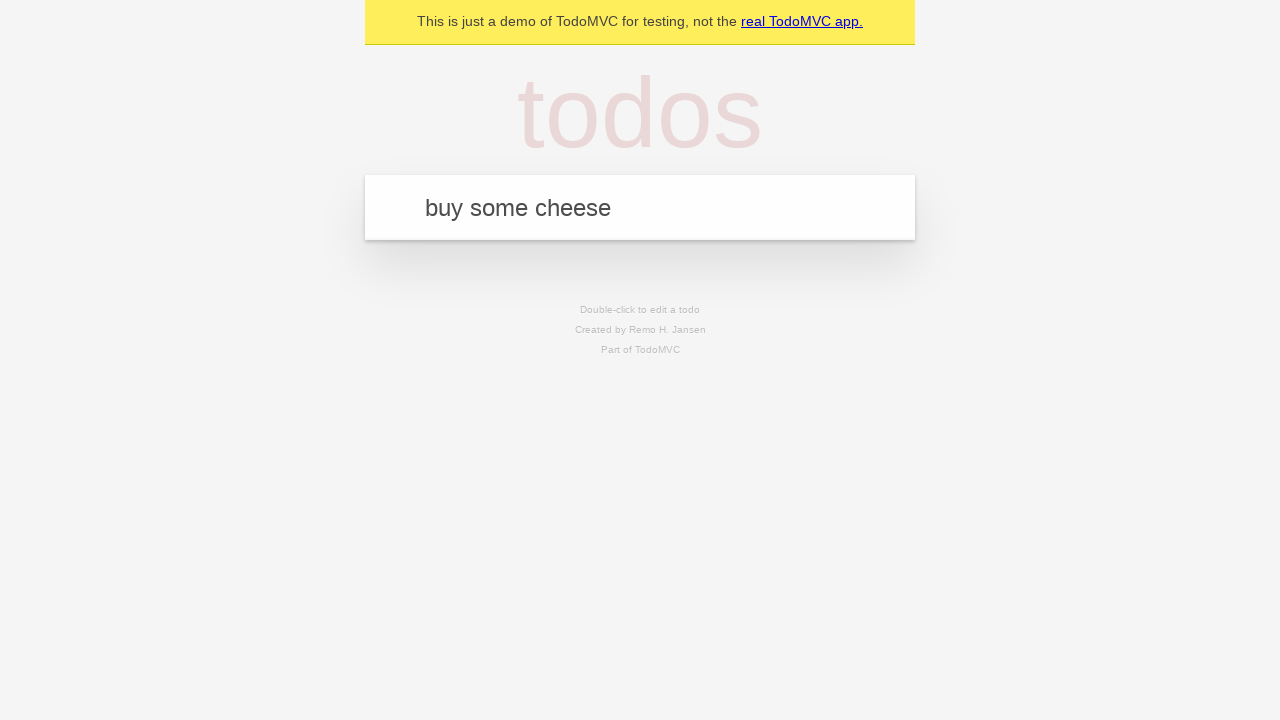

Pressed Enter to create todo item 'buy some cheese' on internal:attr=[placeholder="What needs to be done?"i]
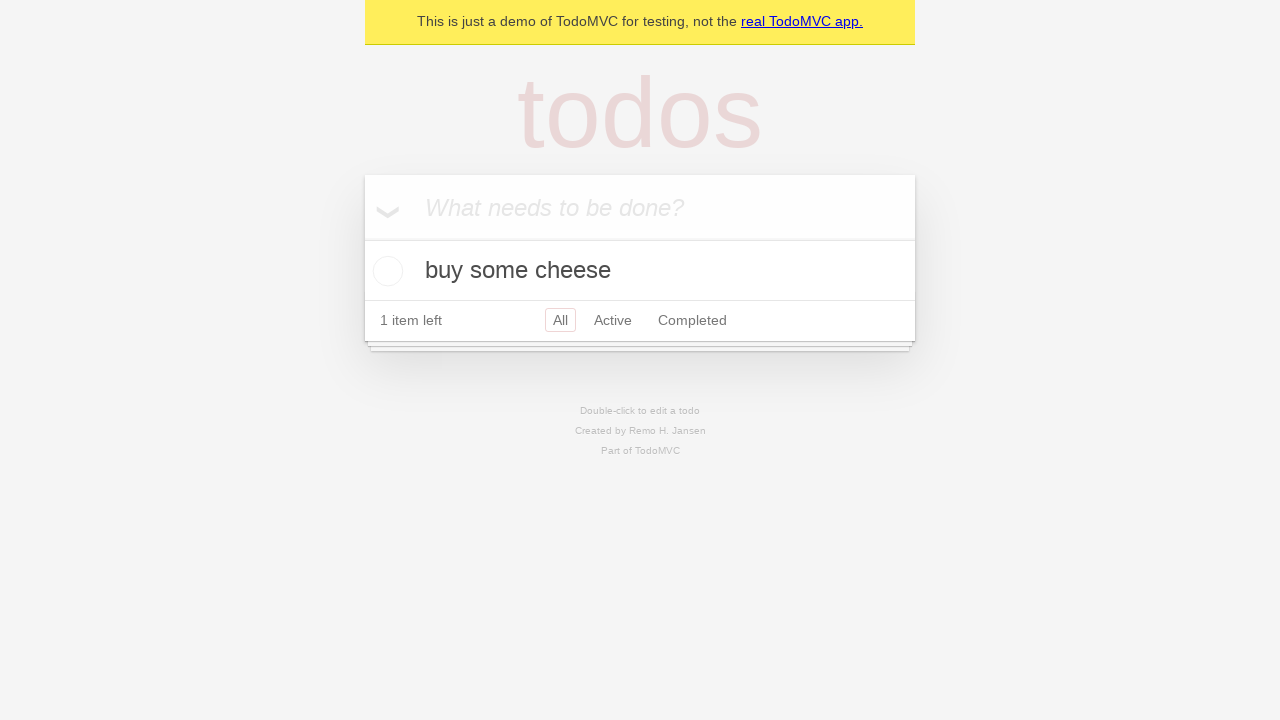

Filled todo input with 'feed the cat' on internal:attr=[placeholder="What needs to be done?"i]
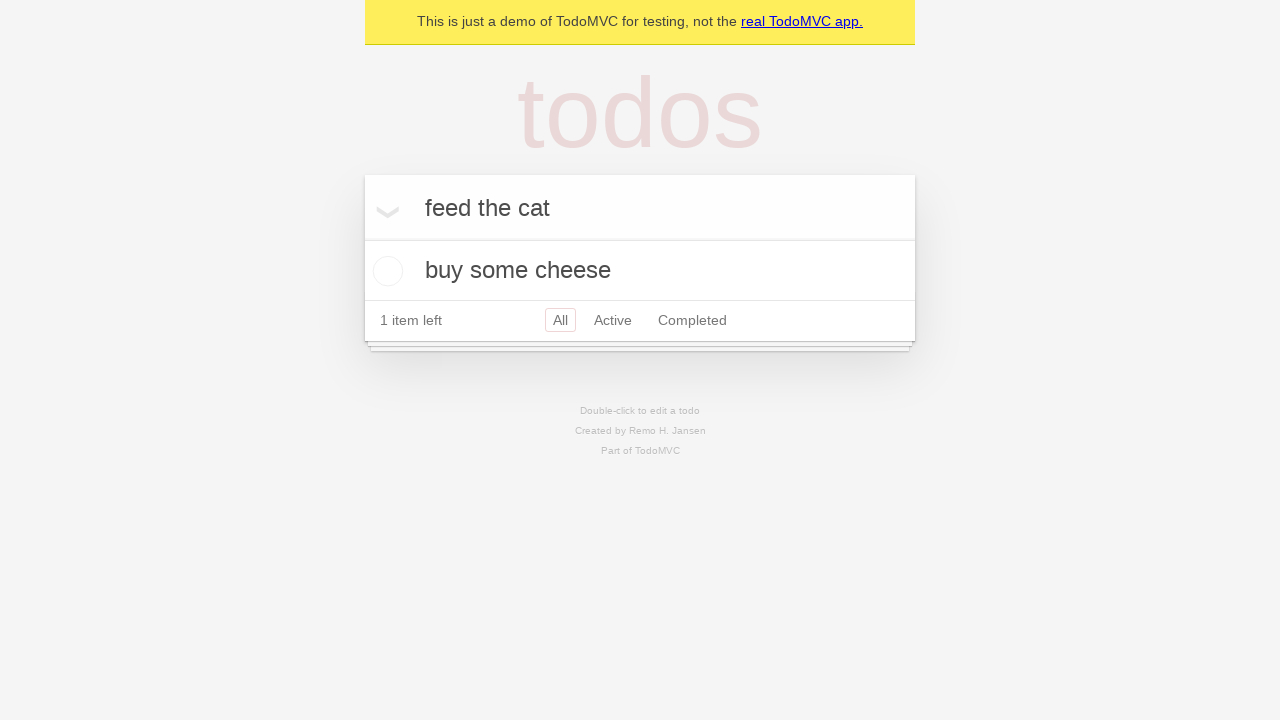

Pressed Enter to create todo item 'feed the cat' on internal:attr=[placeholder="What needs to be done?"i]
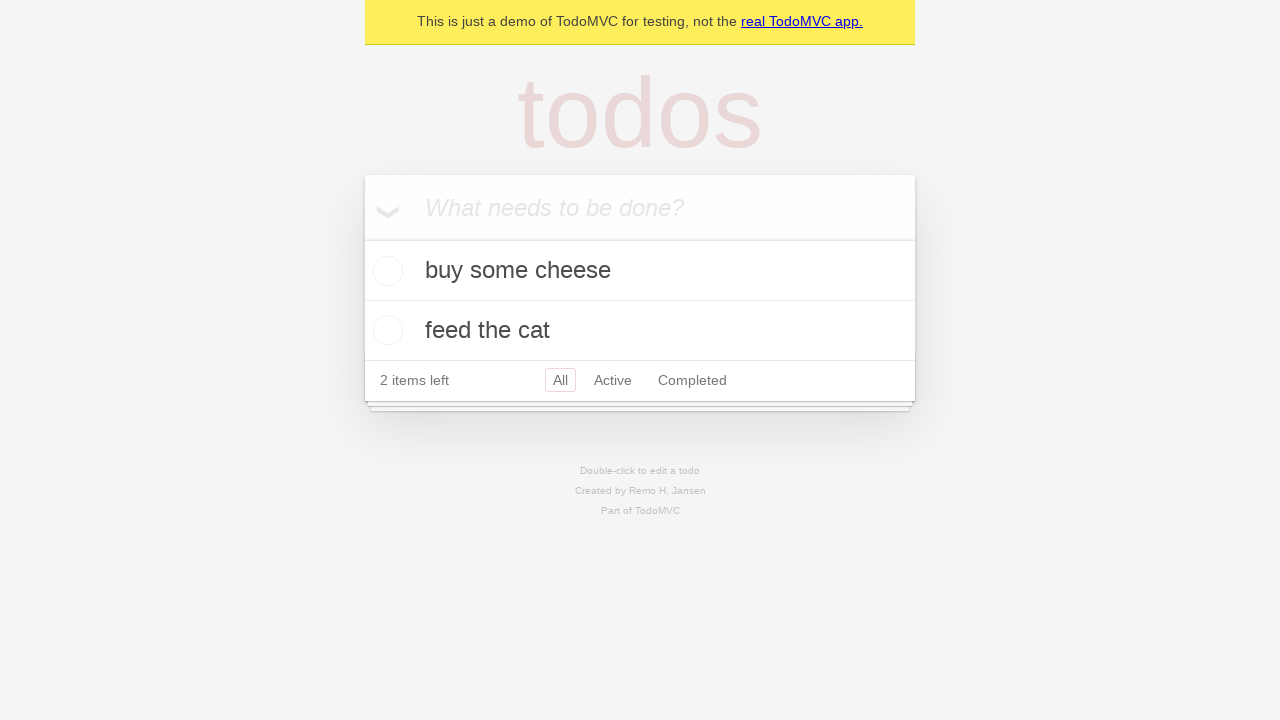

Filled todo input with 'book a doctors appointment' on internal:attr=[placeholder="What needs to be done?"i]
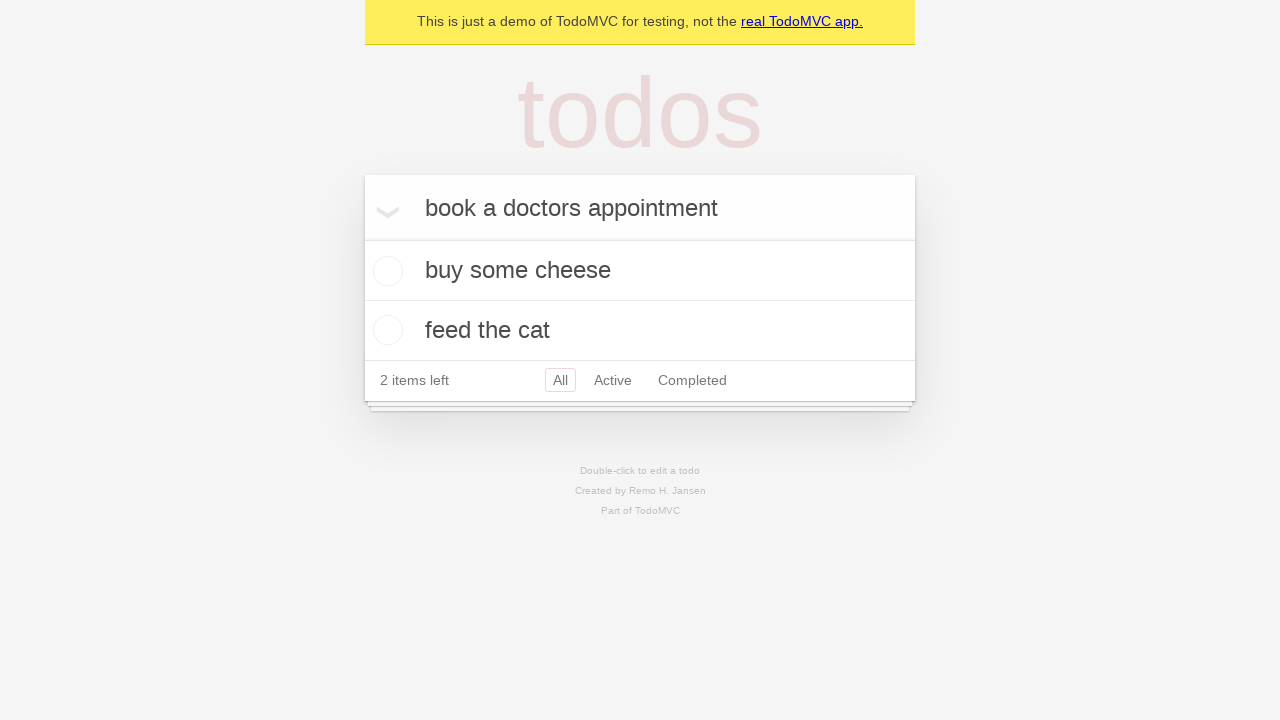

Pressed Enter to create todo item 'book a doctors appointment' on internal:attr=[placeholder="What needs to be done?"i]
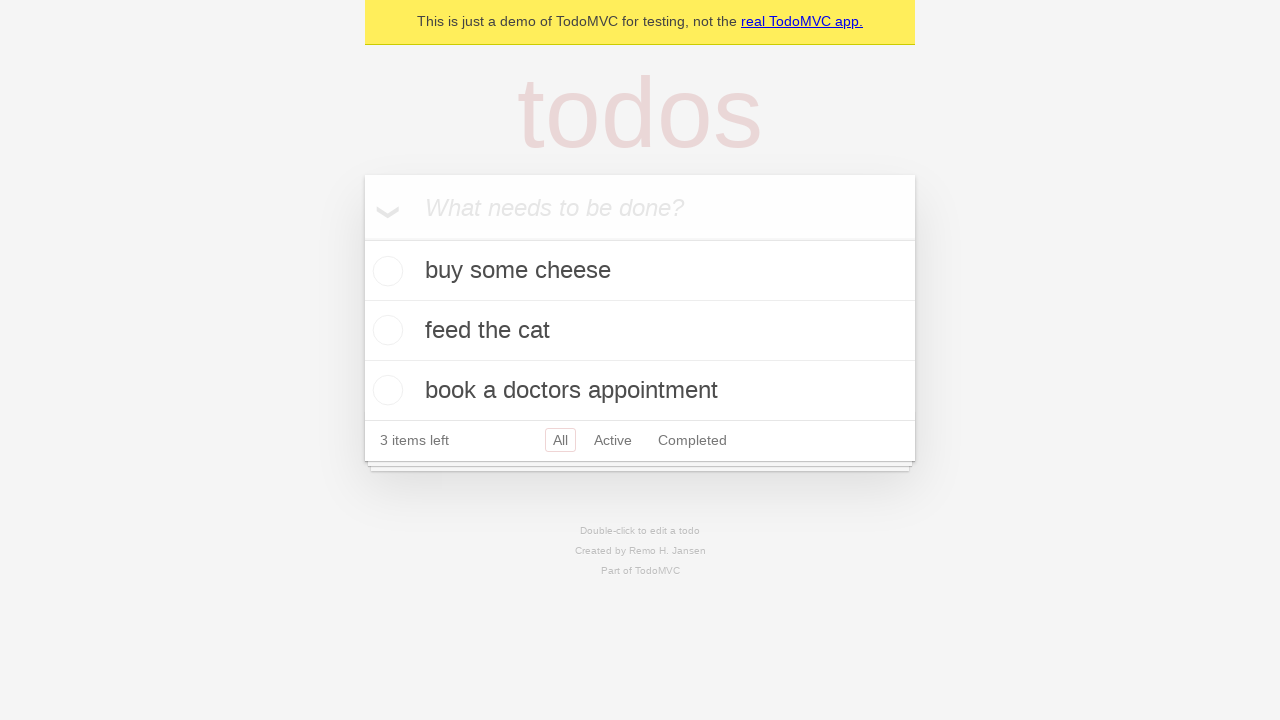

Waited for all 3 todo items to load
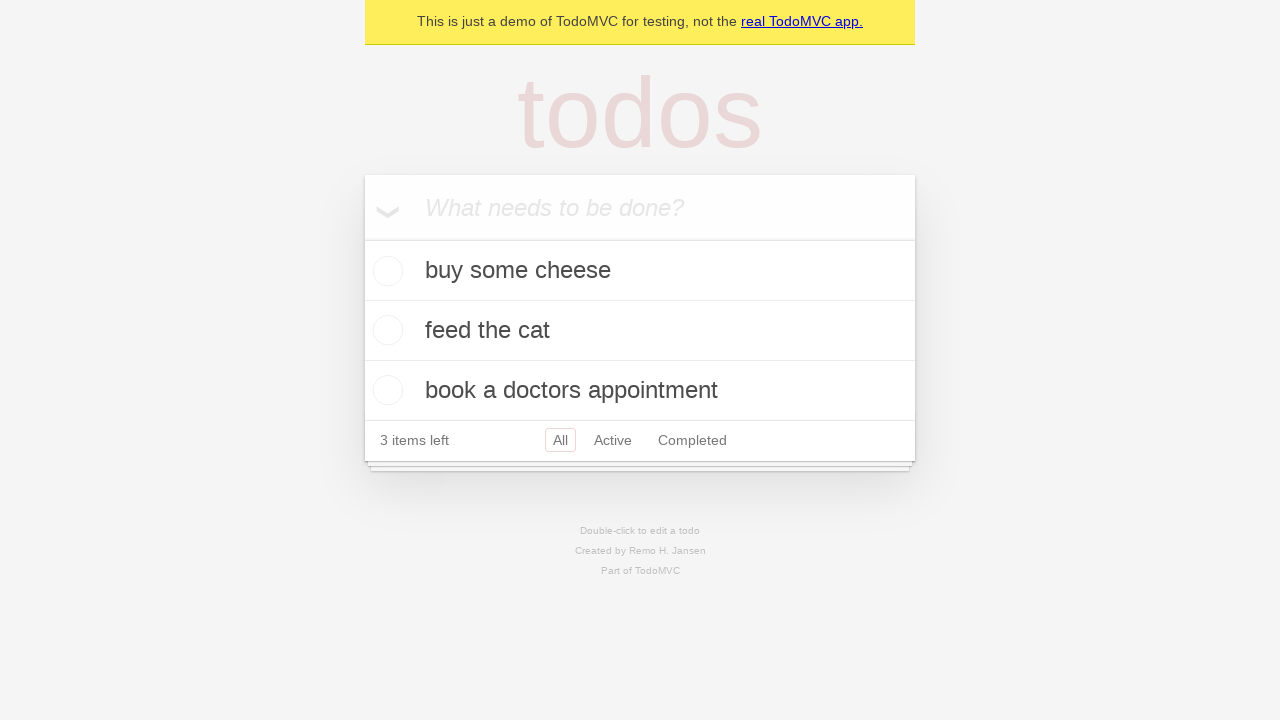

Double-clicked on second todo item to enter edit mode at (640, 331) on [data-testid='todo-item'] >> nth=1
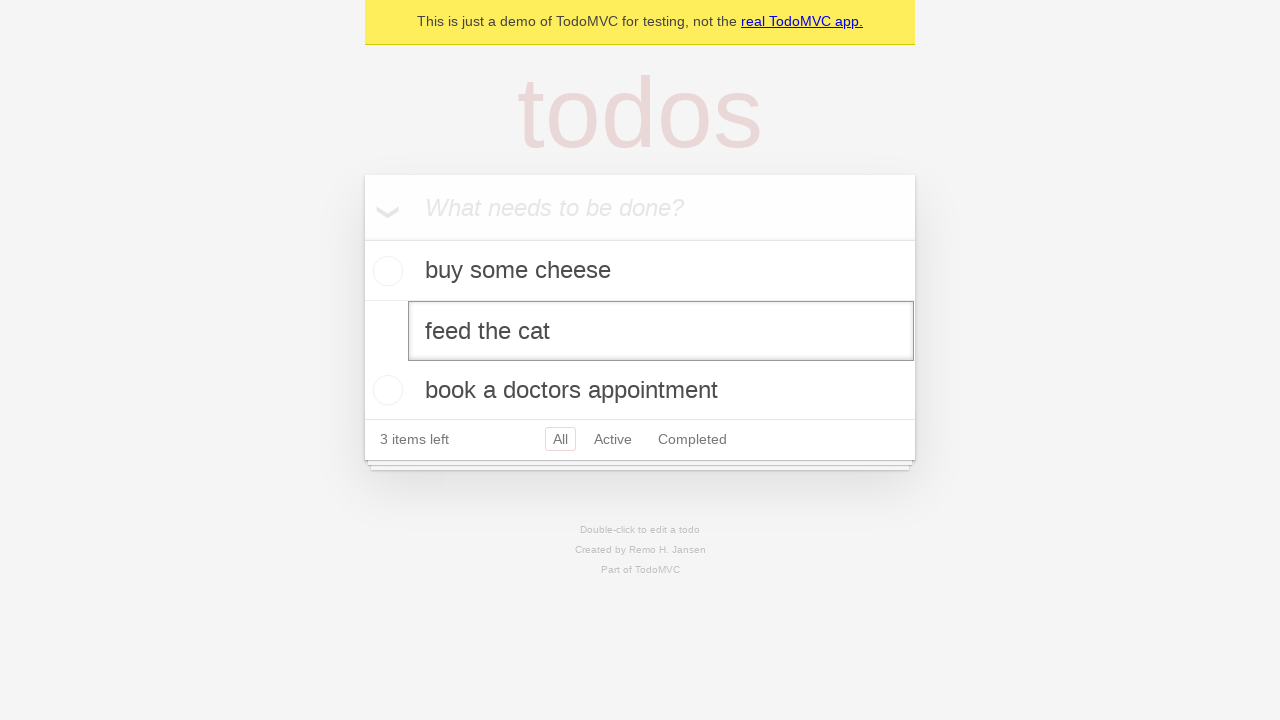

Cleared the todo item text to empty string on [data-testid='todo-item'] >> nth=1 >> internal:role=textbox[name="Edit"i]
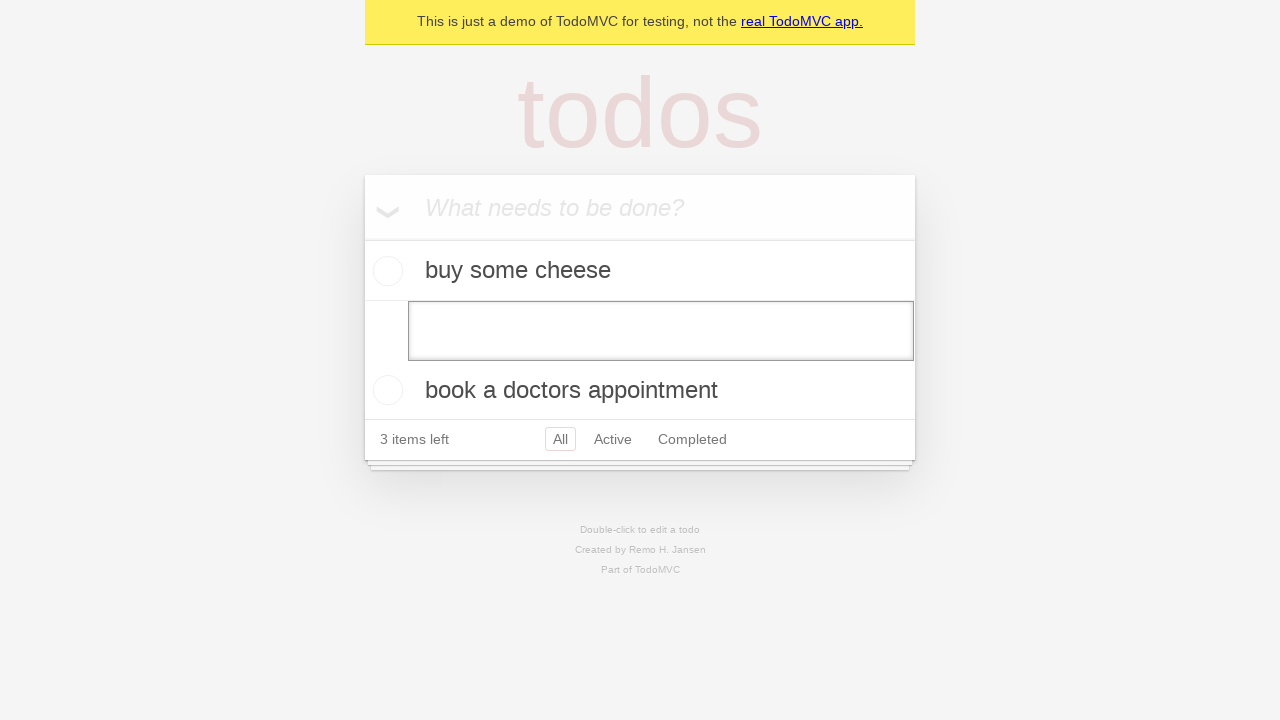

Pressed Enter to confirm empty edit - item should be removed on [data-testid='todo-item'] >> nth=1 >> internal:role=textbox[name="Edit"i]
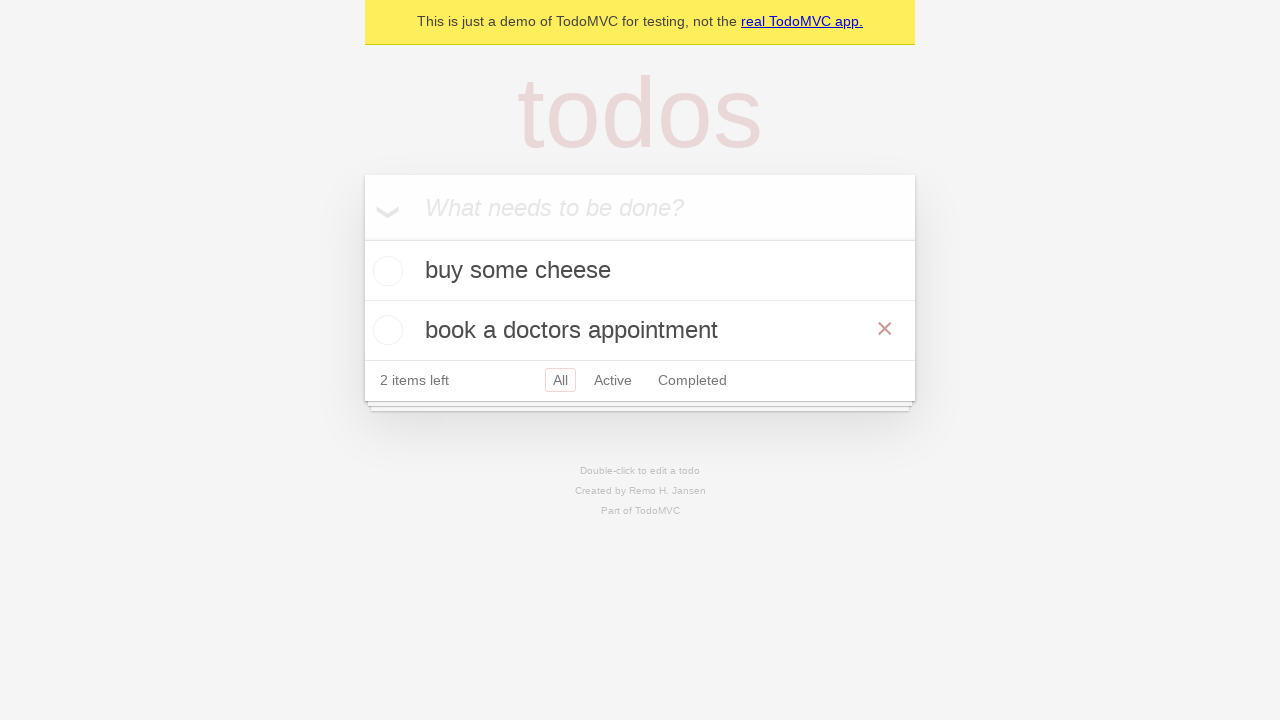

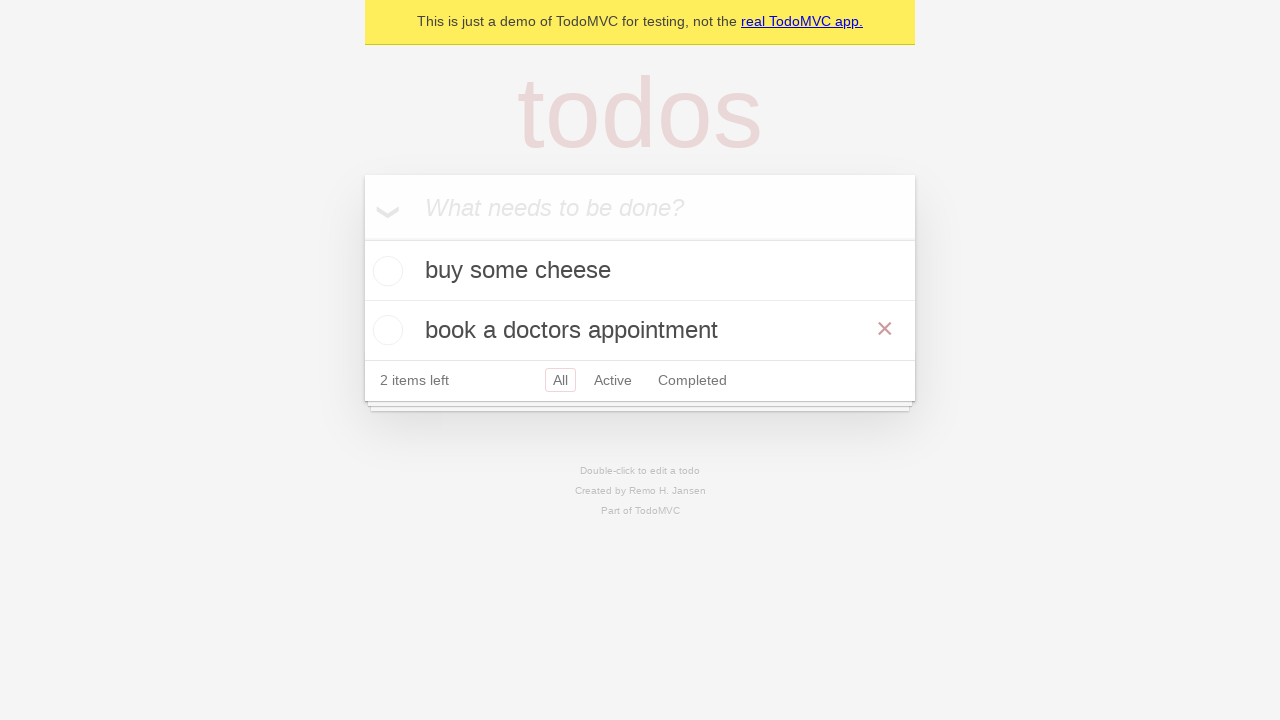